Tests alert handling functionality by entering a name in a text field, triggering an alert, and accepting it

Starting URL: https://www.rahulshettyacademy.com/AutomationPractice/

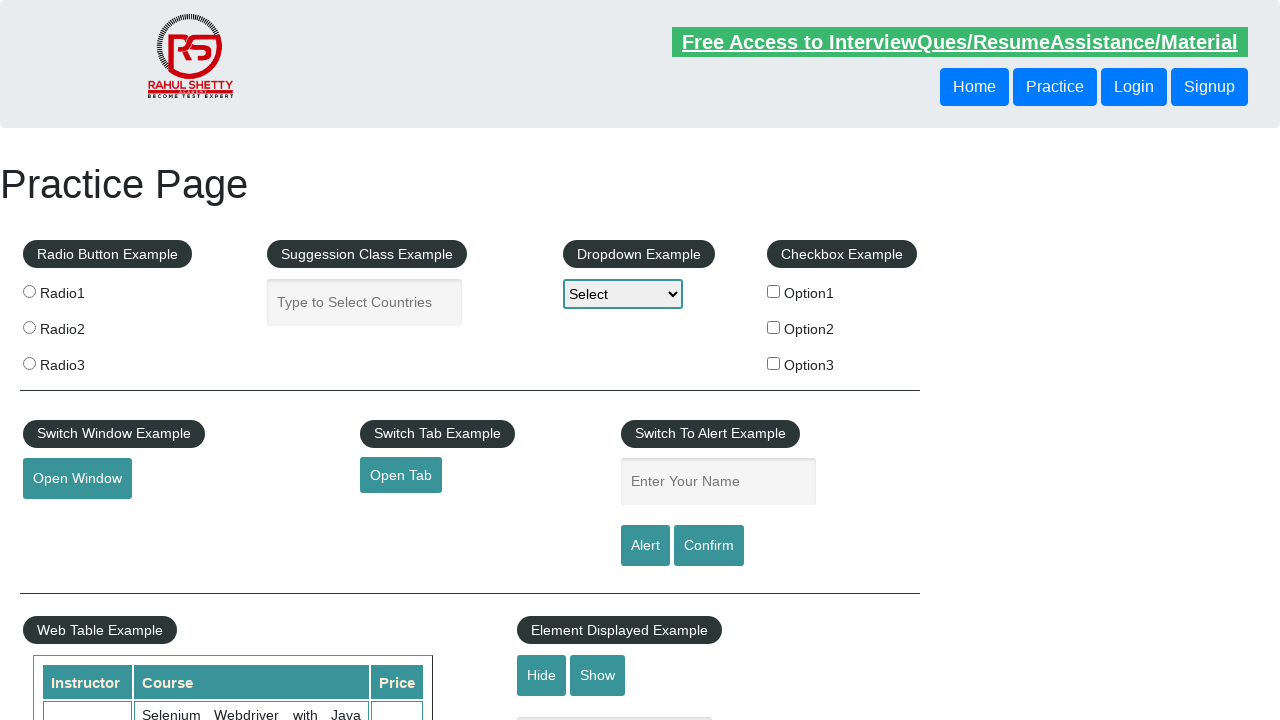

Scrolled down 500px to make alert section visible
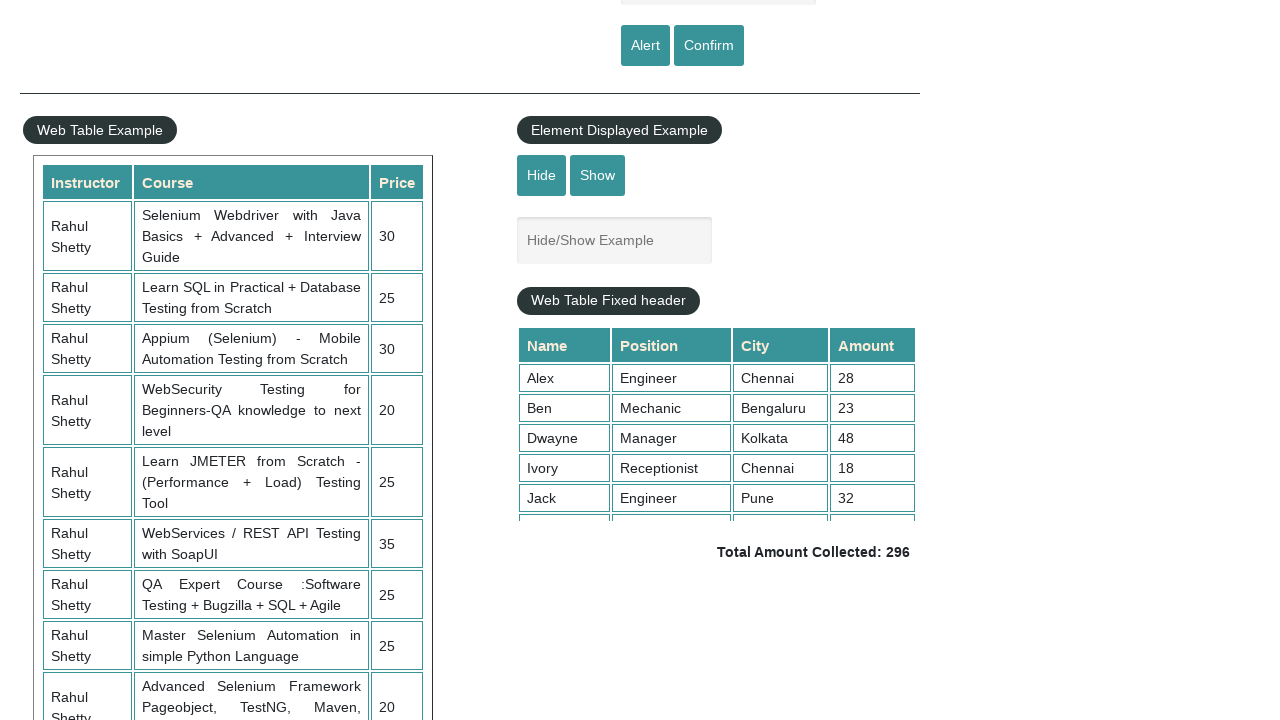

Entered 'Salman' in the name text field on input#name
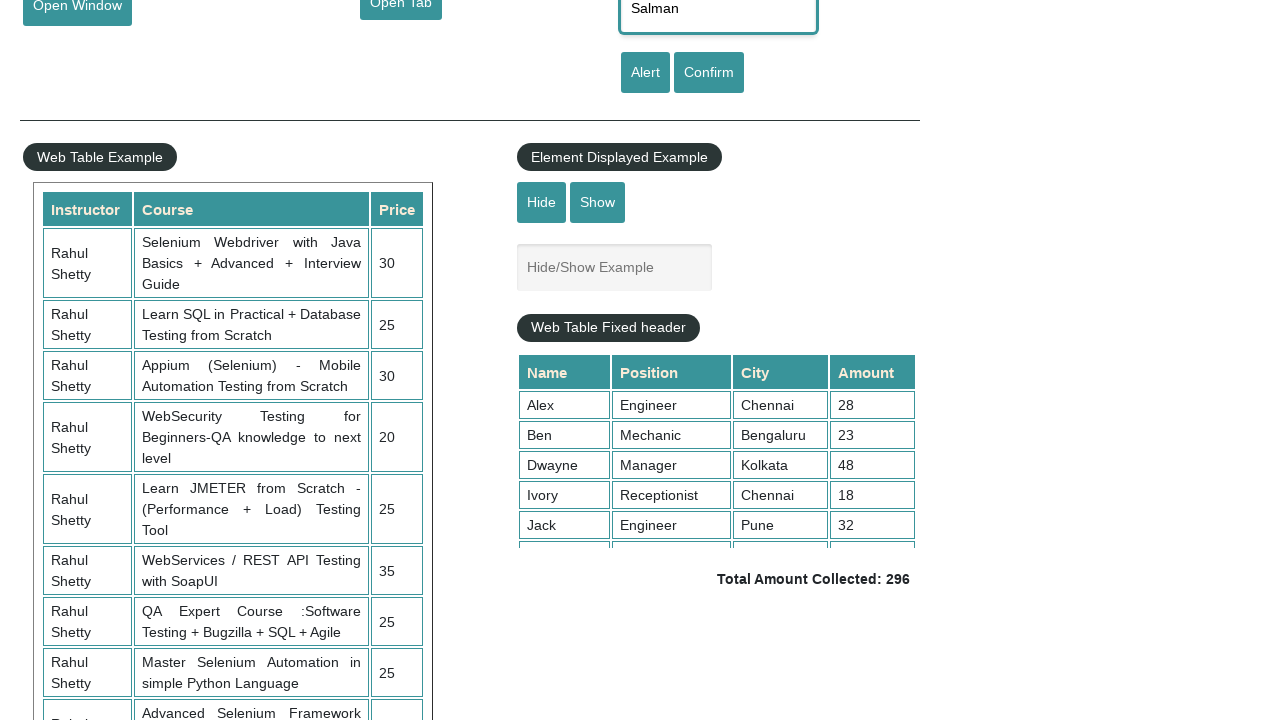

Clicked the alert button to trigger alert dialog at (645, 73) on input#alertbtn
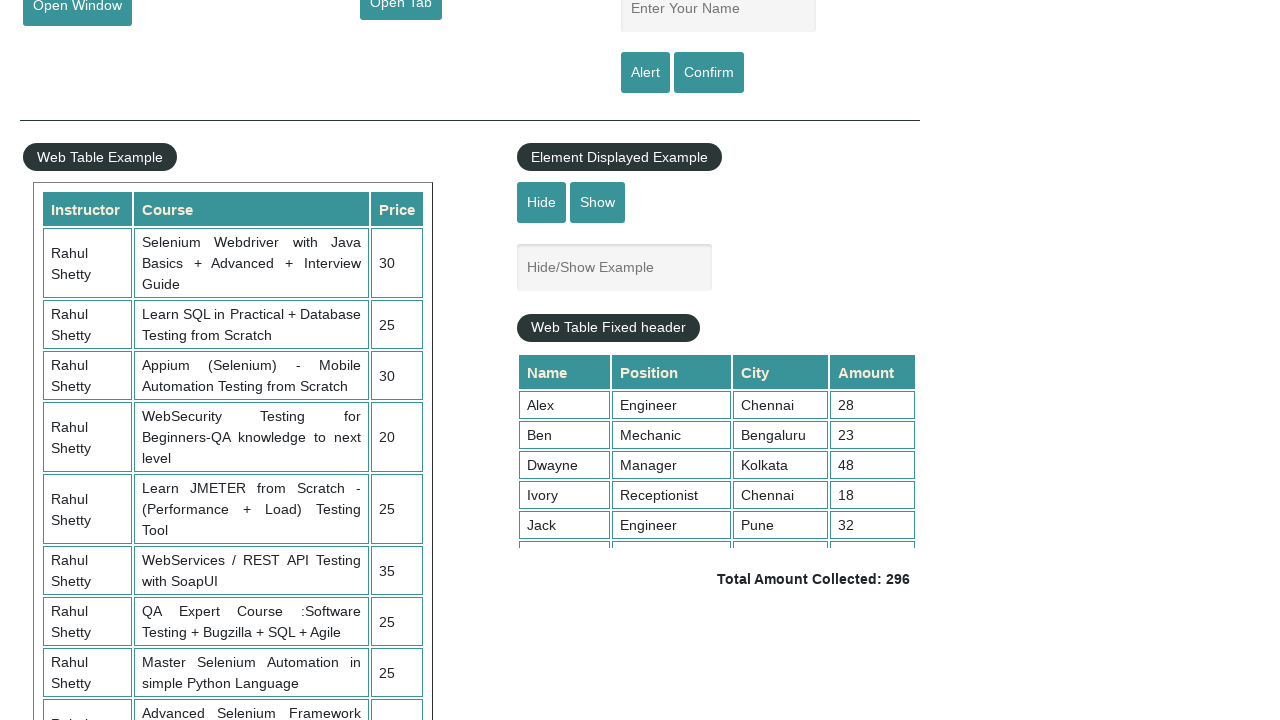

Set up dialog handler to accept alert
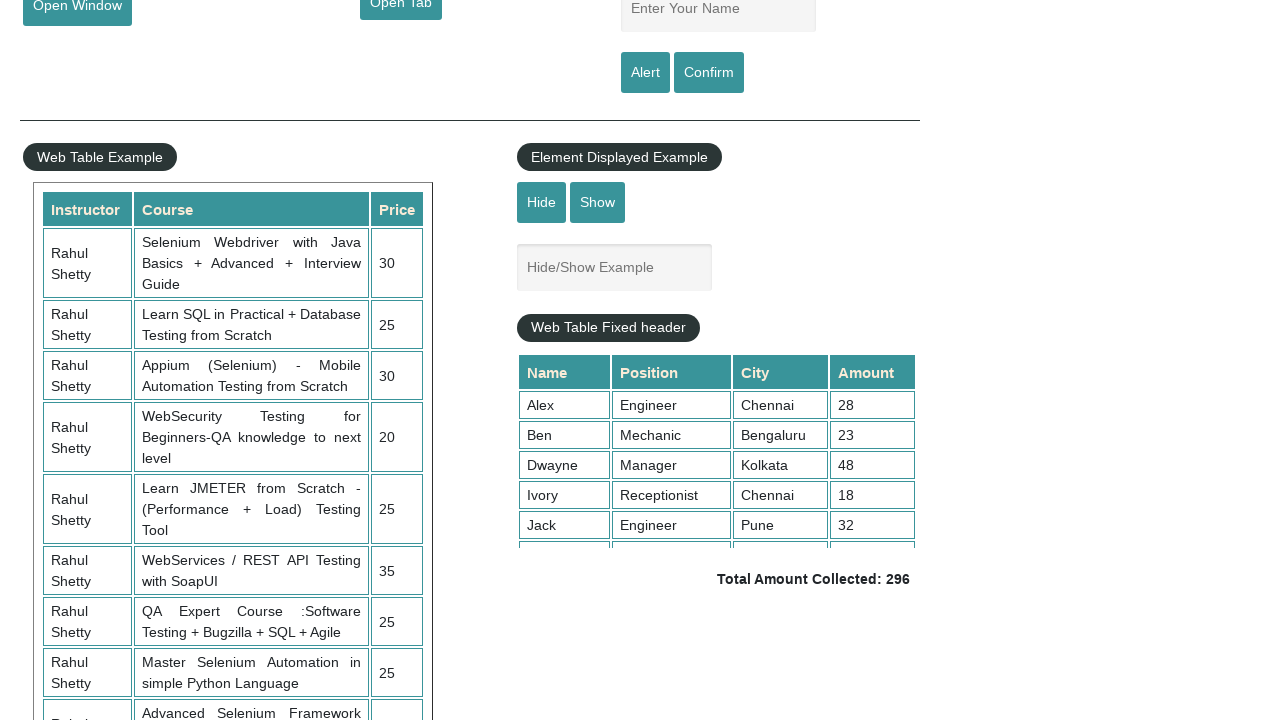

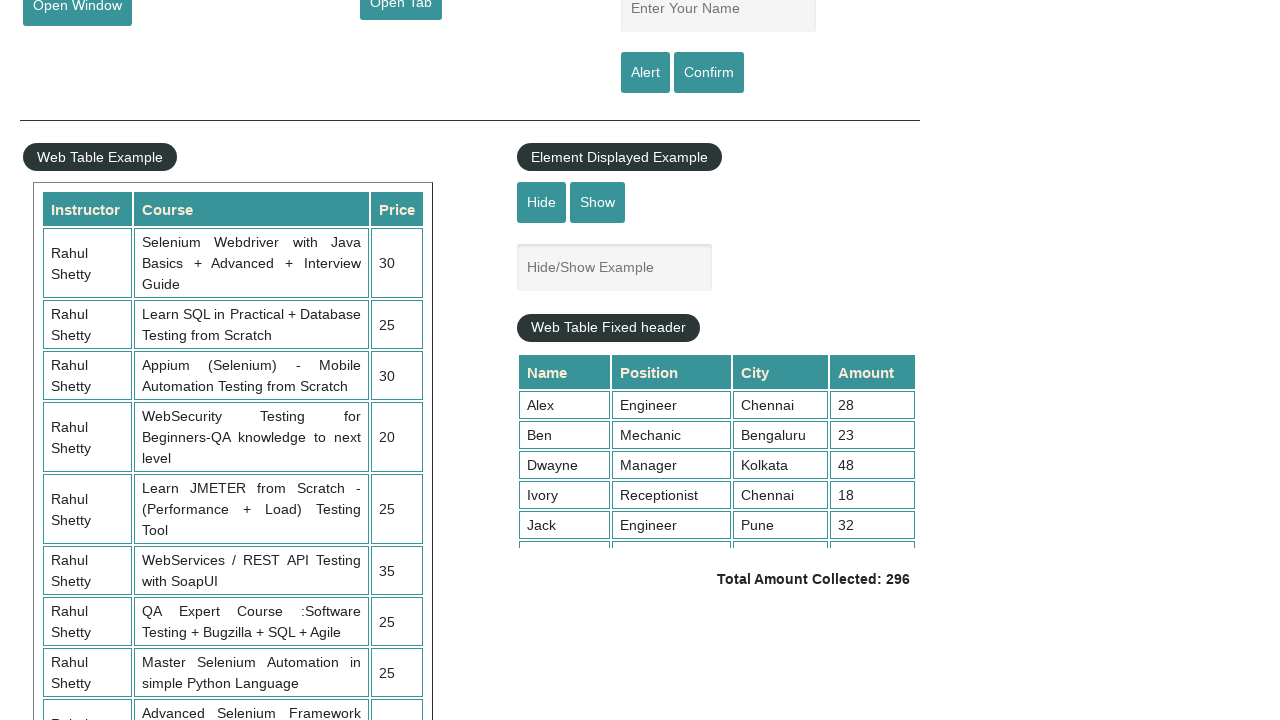